Tests keyboard shortcuts by copying text from one field and pasting it to another using Ctrl+A, Ctrl+C, and Ctrl+V

Starting URL: https://demoqa.com/automation-practice-form

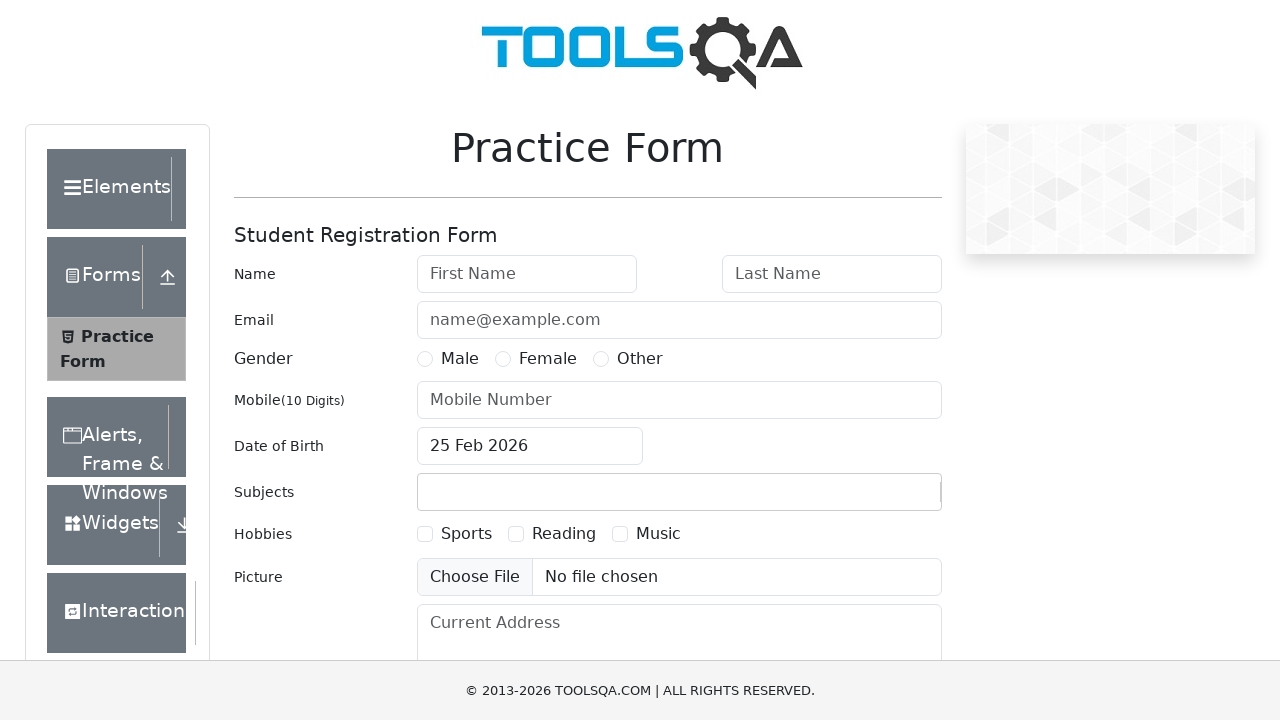

Filled first name field with 'John Doe' on #firstName
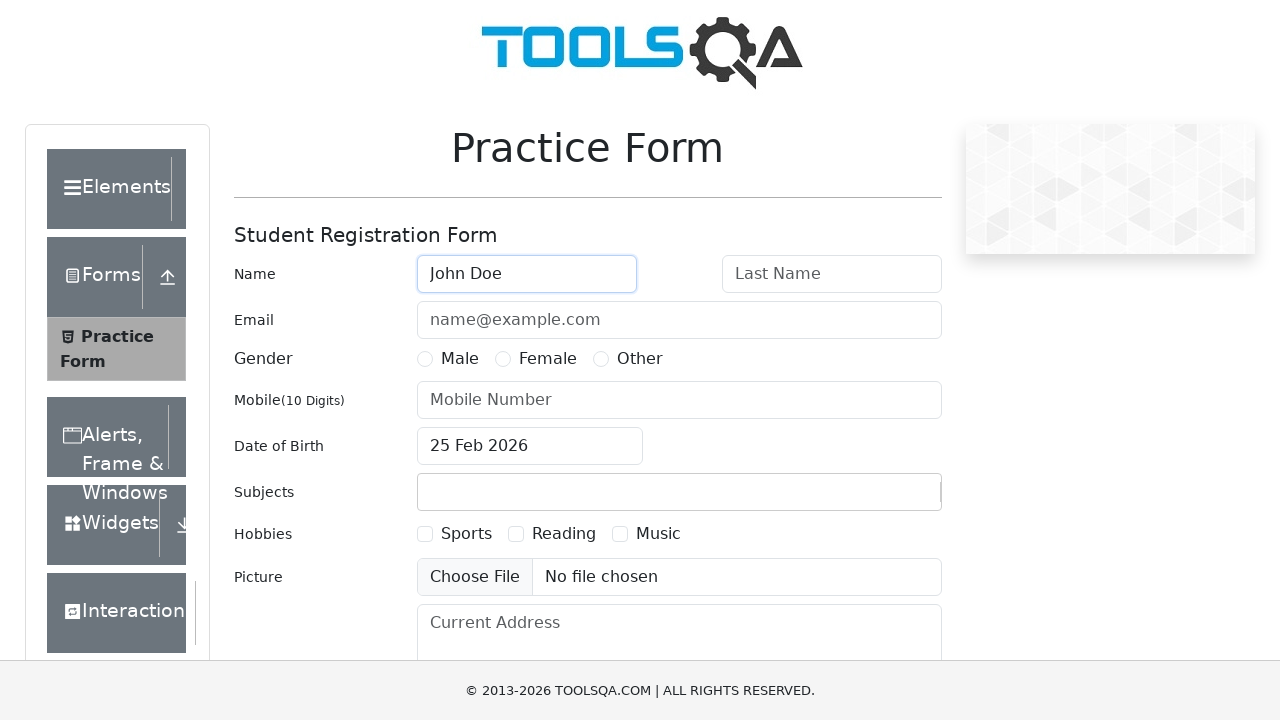

Focused on first name field on #firstName
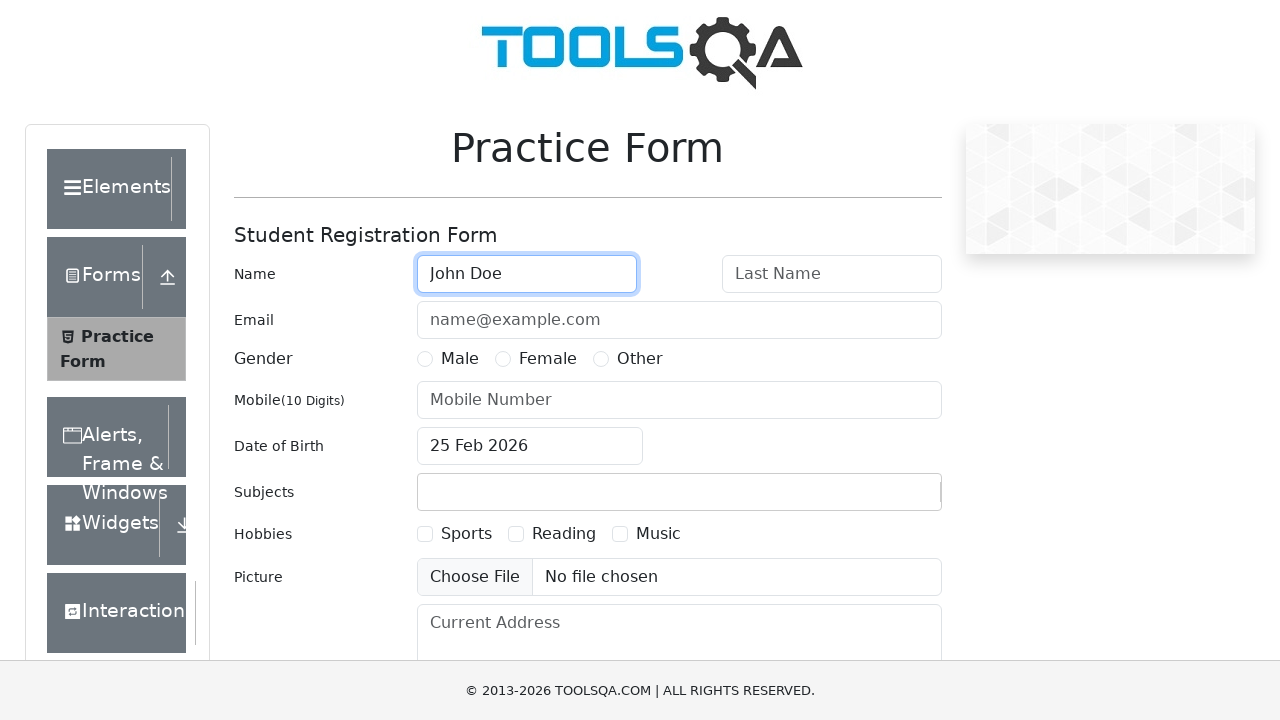

Pressed Control key down
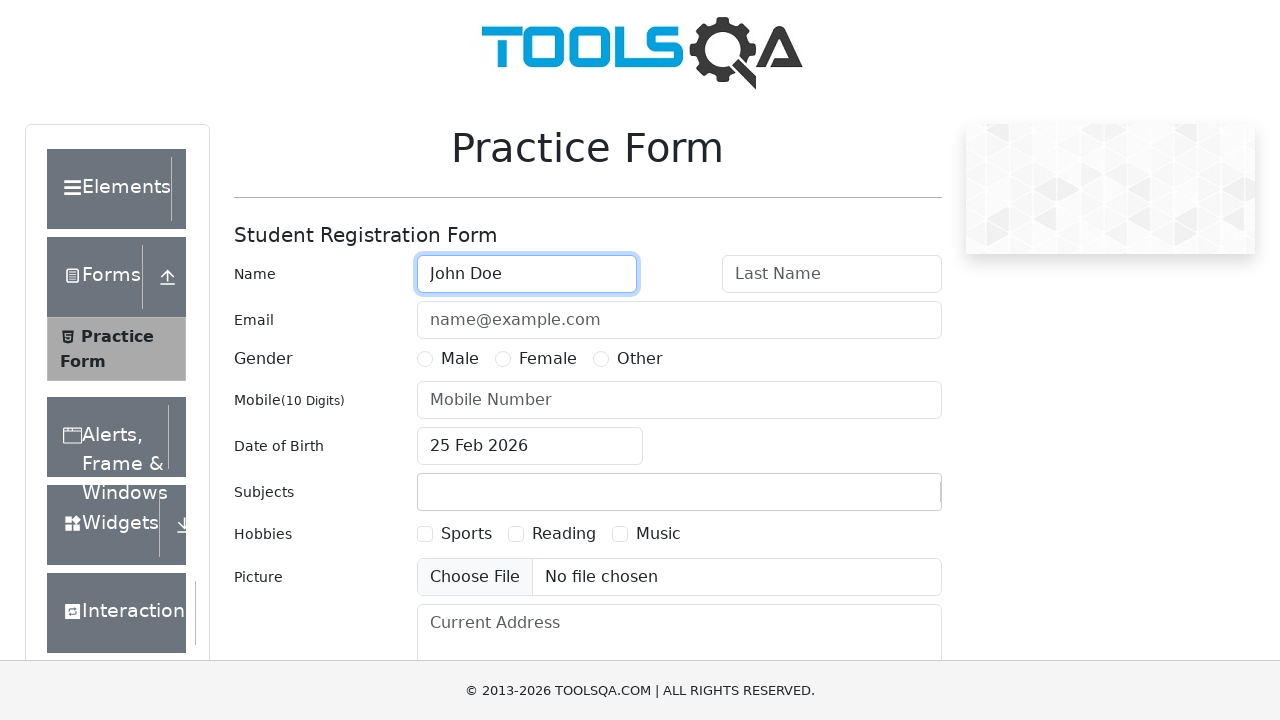

Pressed 'a' key to select all text (Ctrl+A)
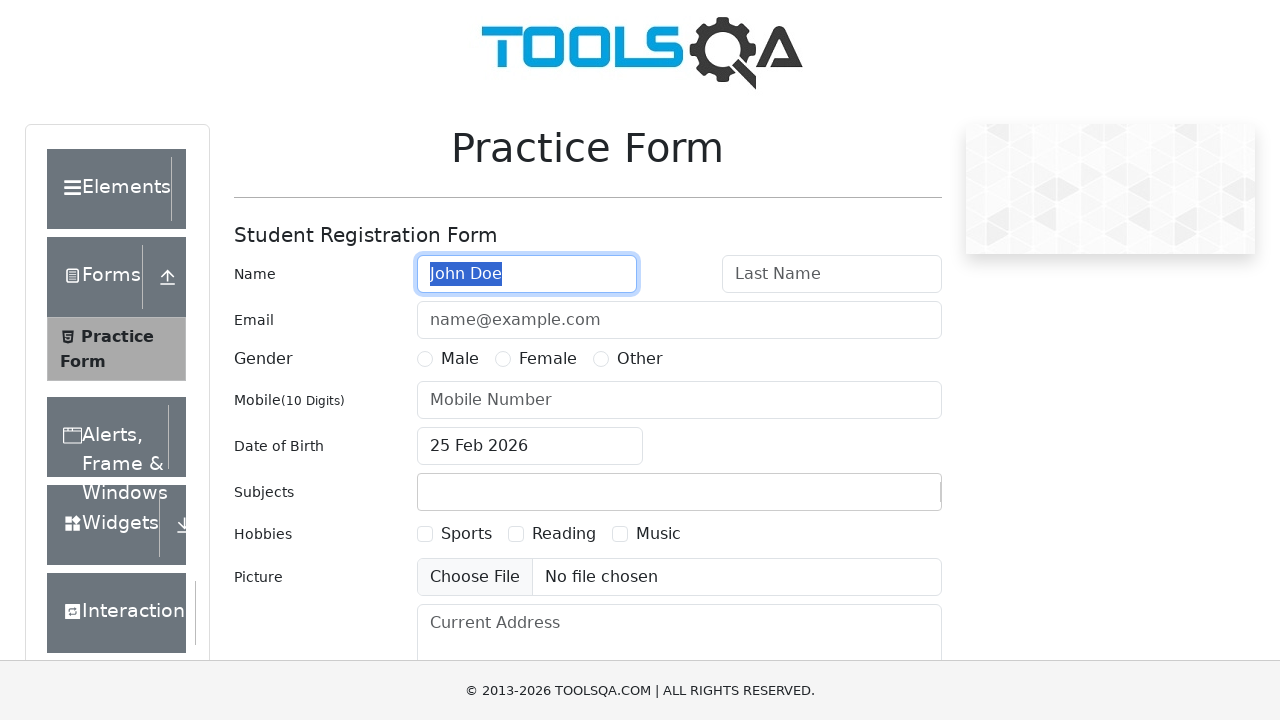

Released Control key
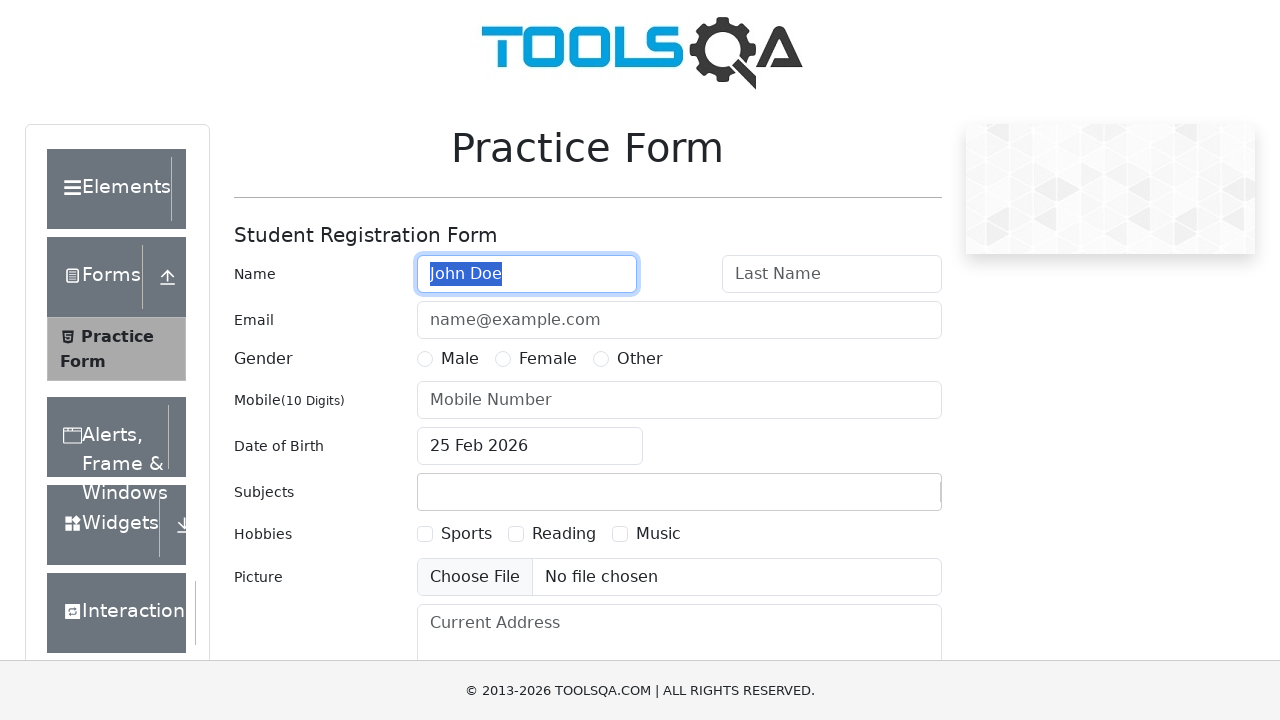

Pressed Control key down to copy
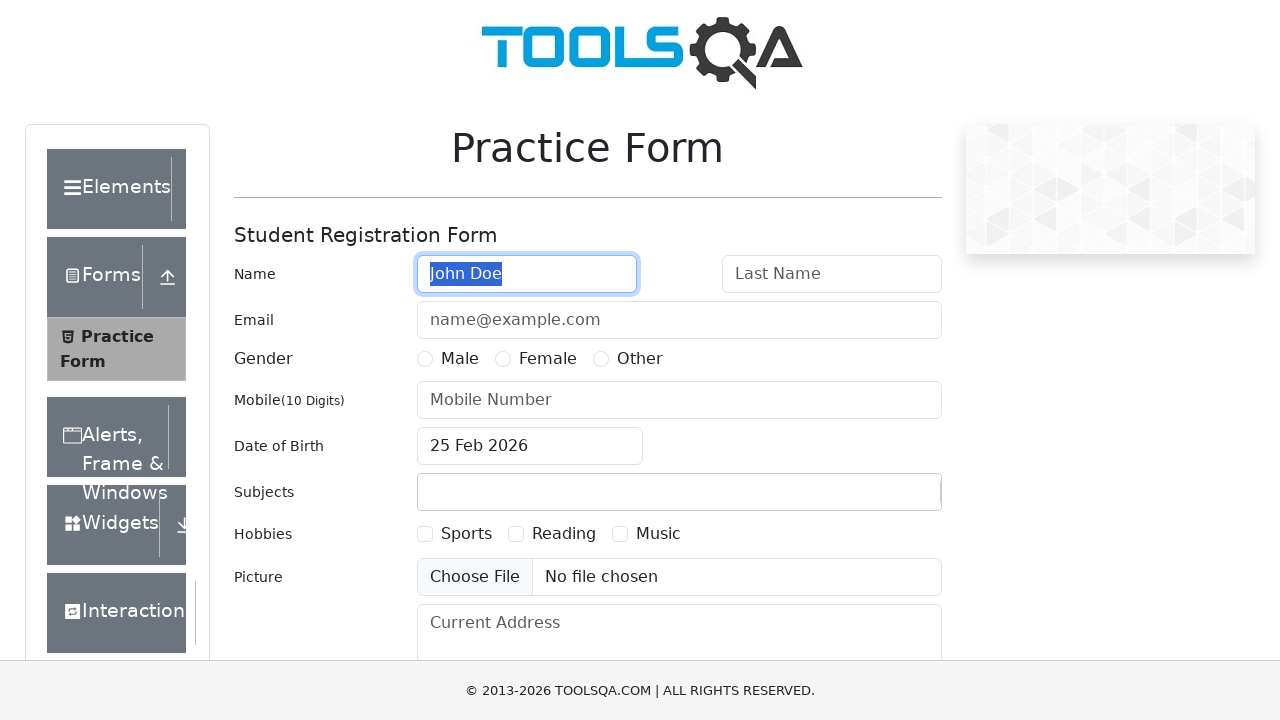

Pressed 'c' key to copy selected text (Ctrl+C)
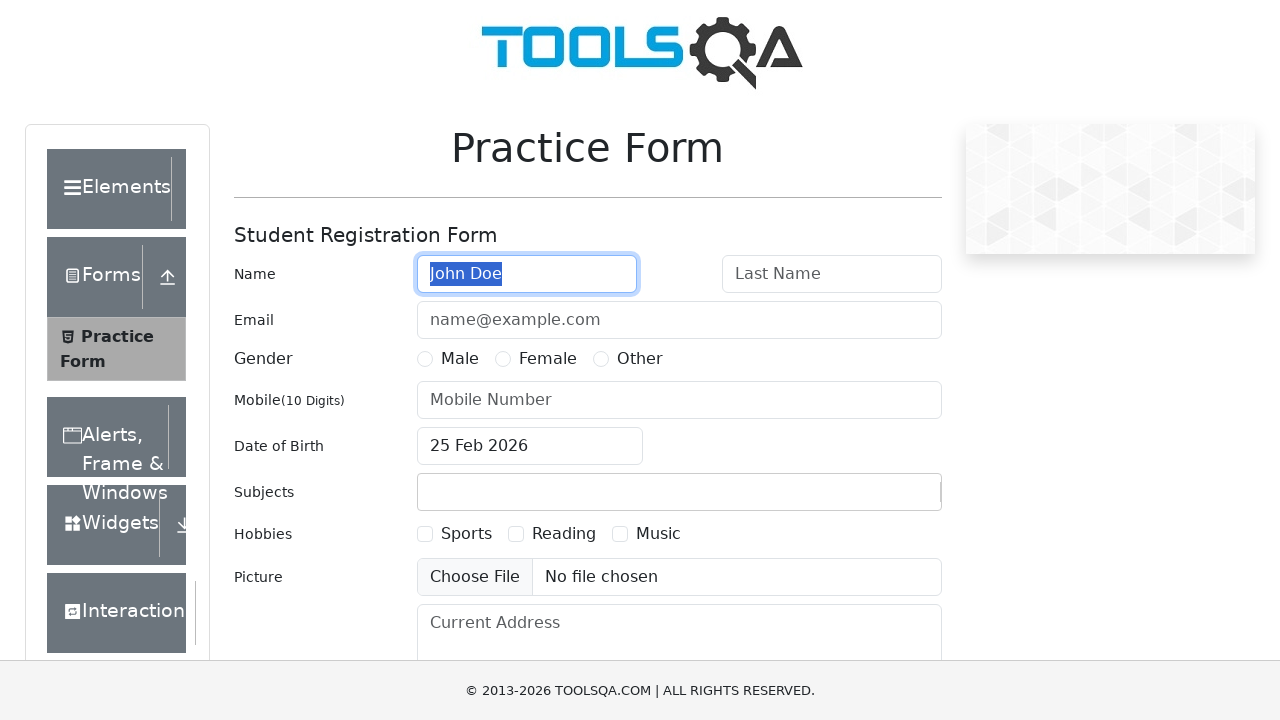

Released Control key after copying
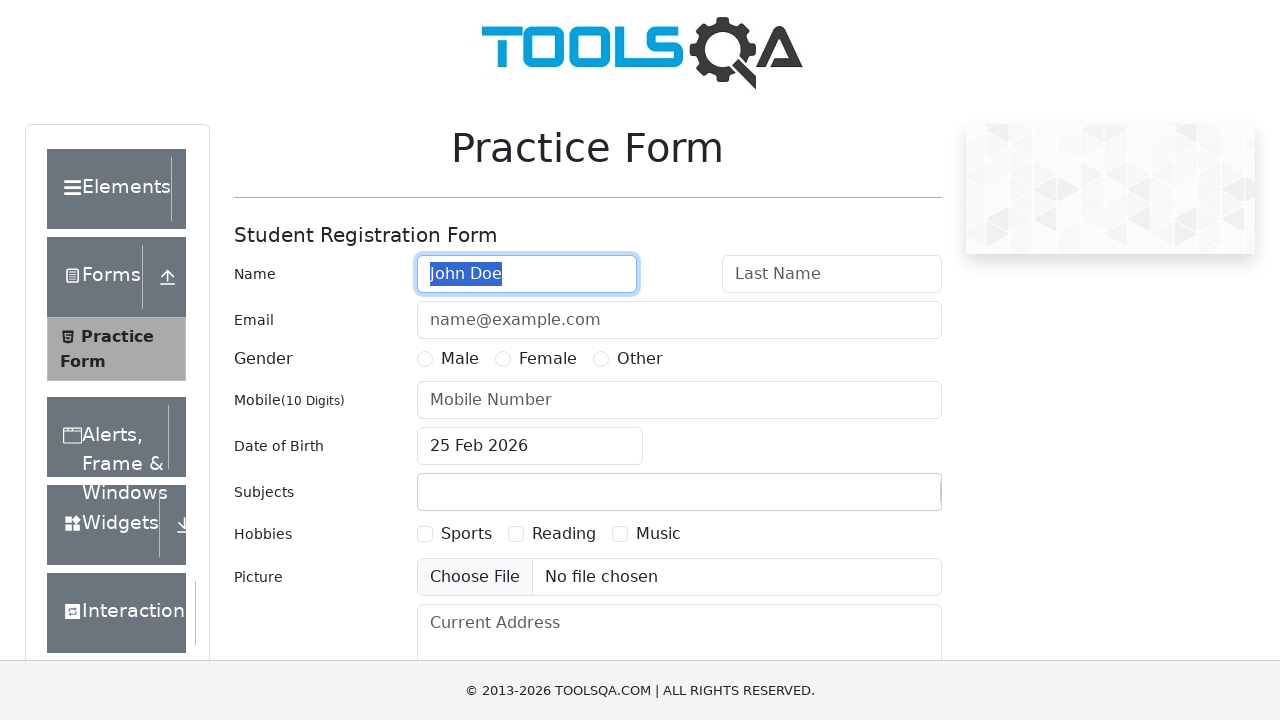

Pressed Tab to move to next field
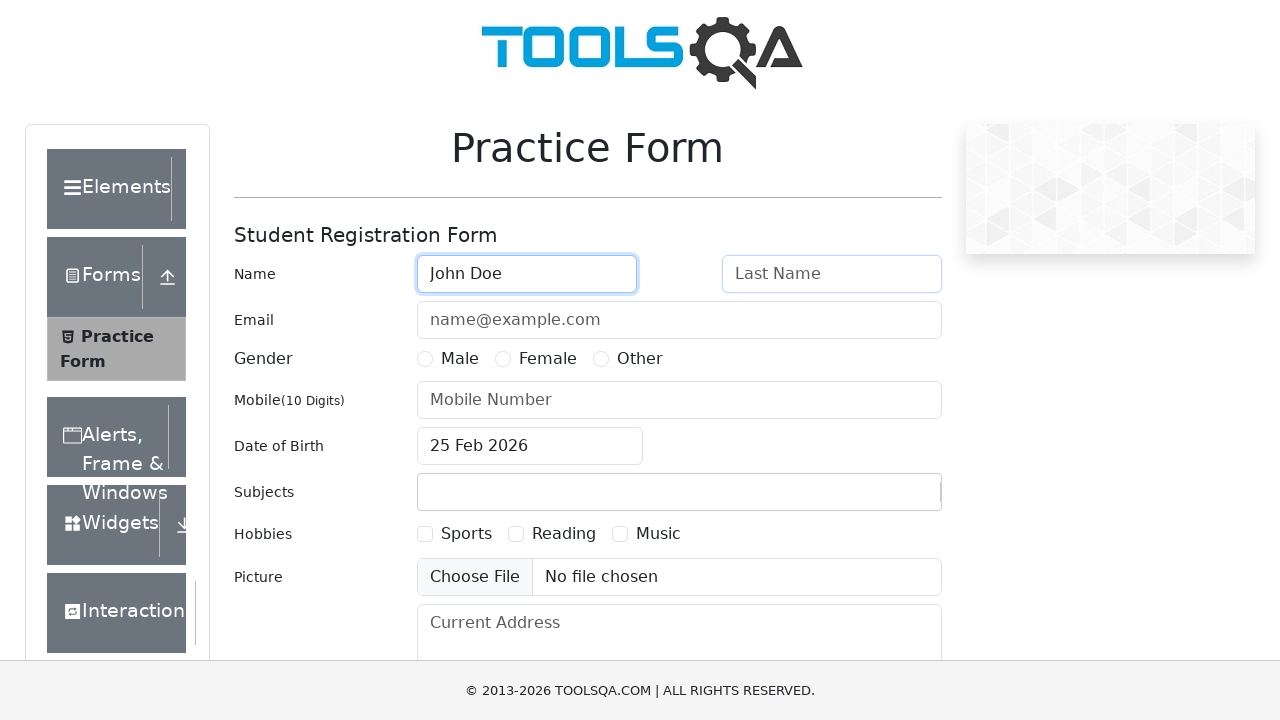

Pressed Control key down to paste
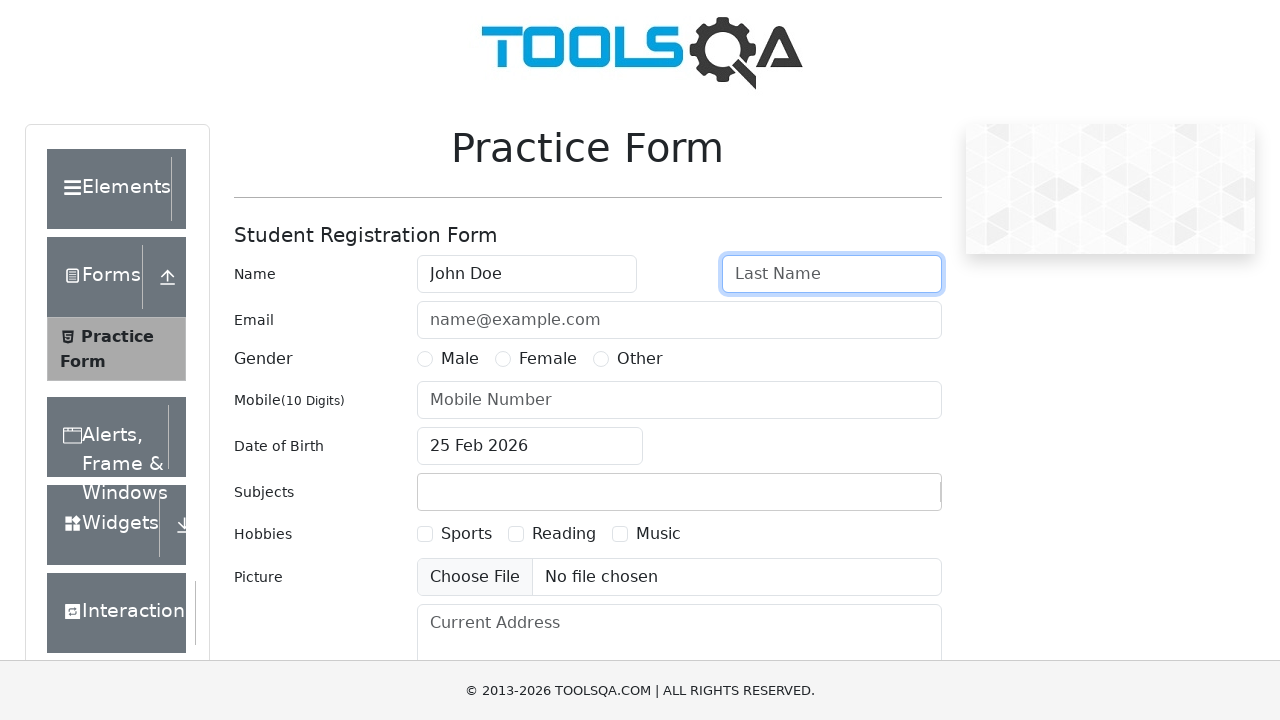

Pressed 'v' key to paste text (Ctrl+V)
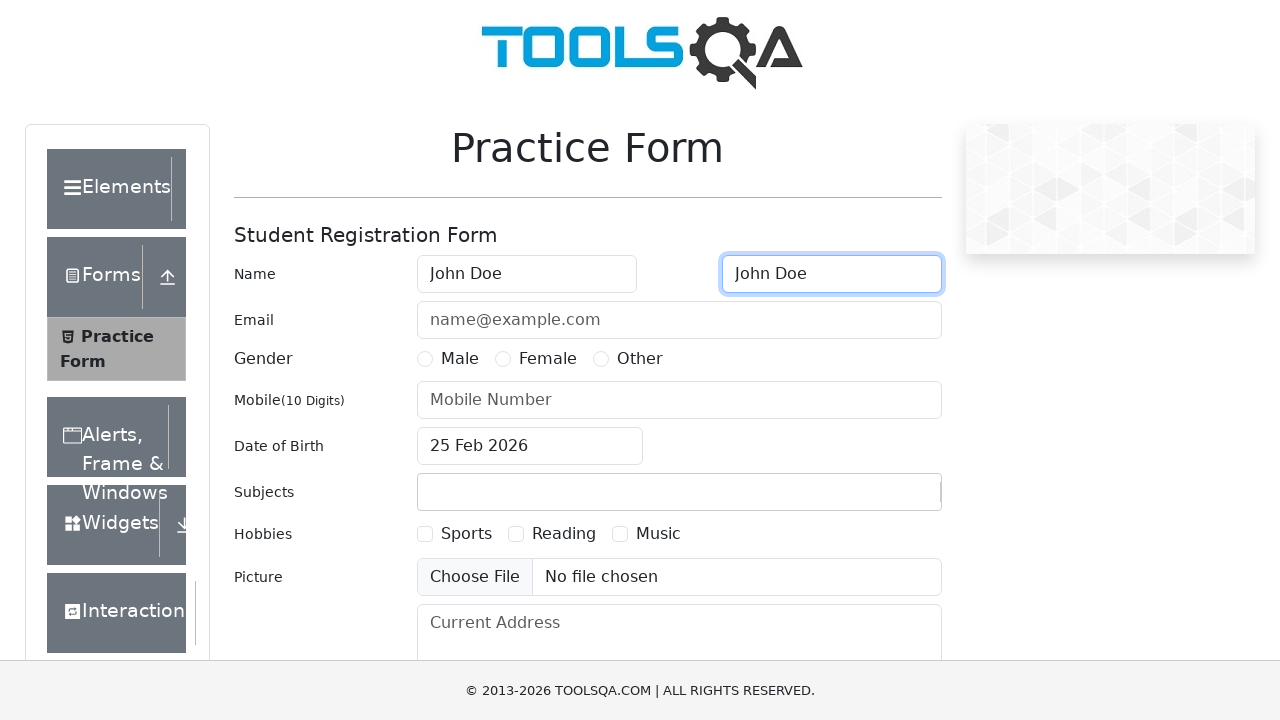

Released Control key after pasting
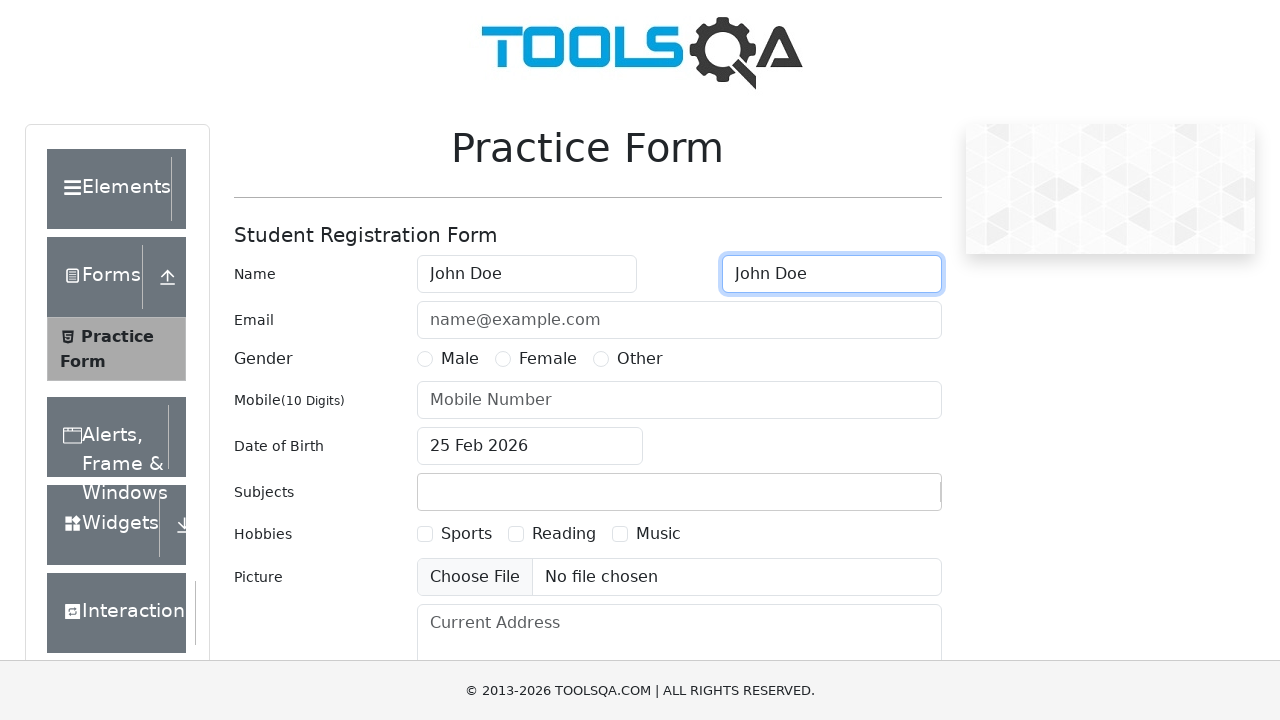

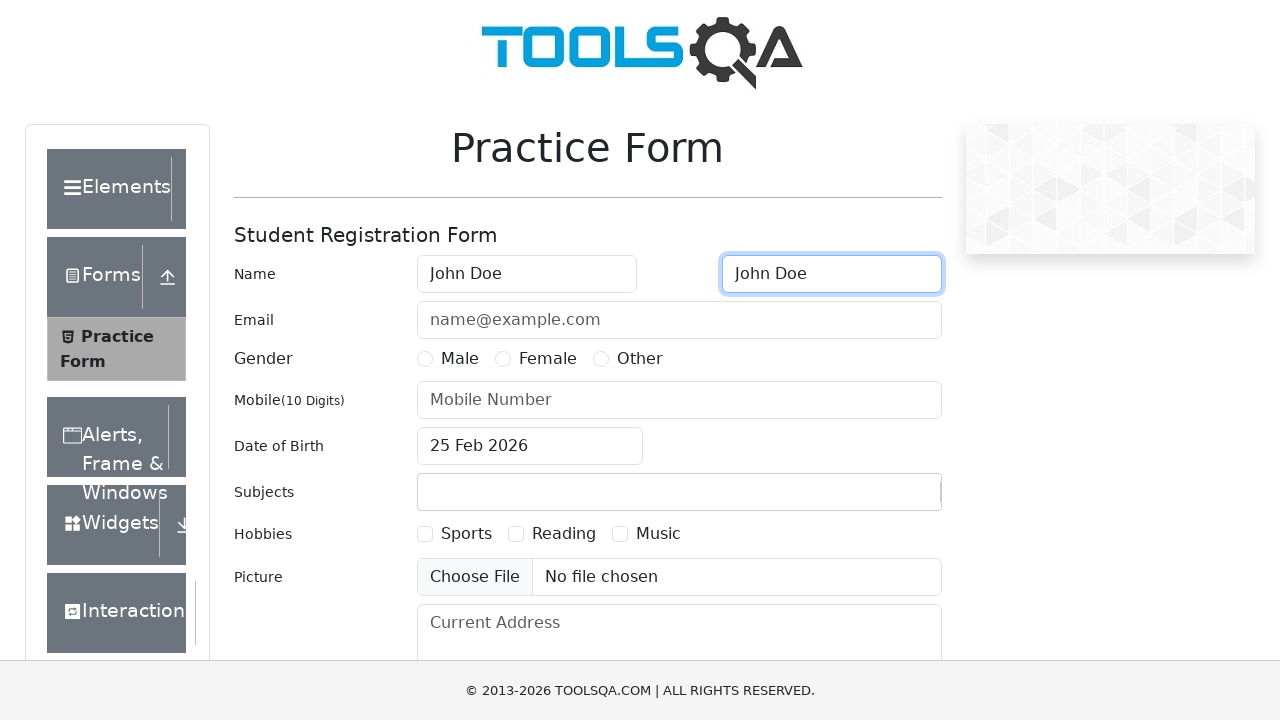